Tests that clicking Clear completed button removes completed items from the list

Starting URL: https://demo.playwright.dev/todomvc

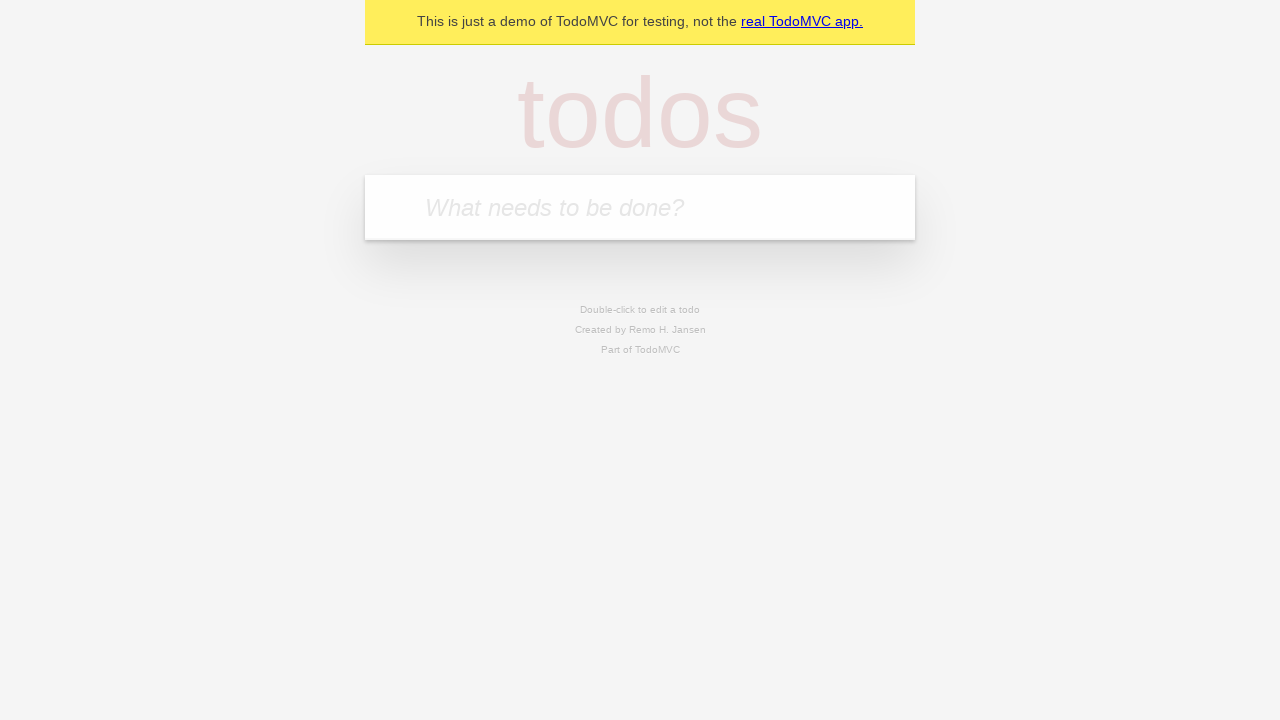

Located the 'What needs to be done?' input field
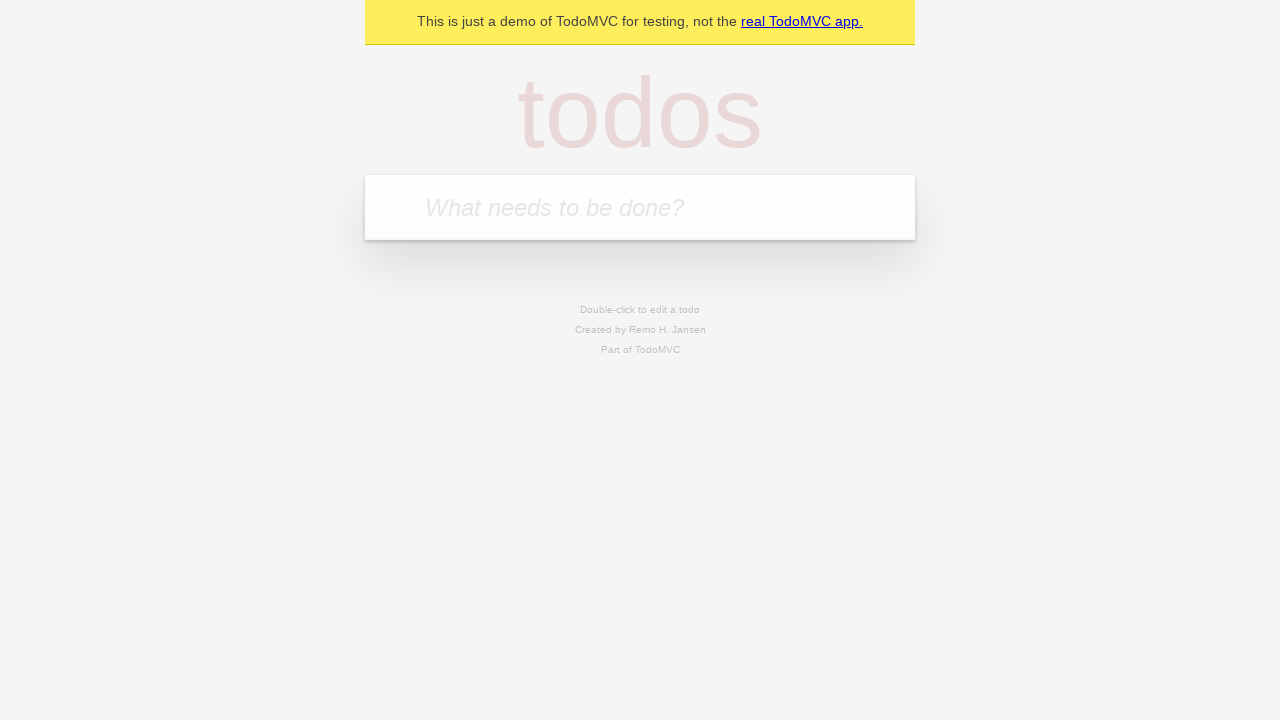

Filled todo input with 'buy some cheese' on internal:attr=[placeholder="What needs to be done?"i]
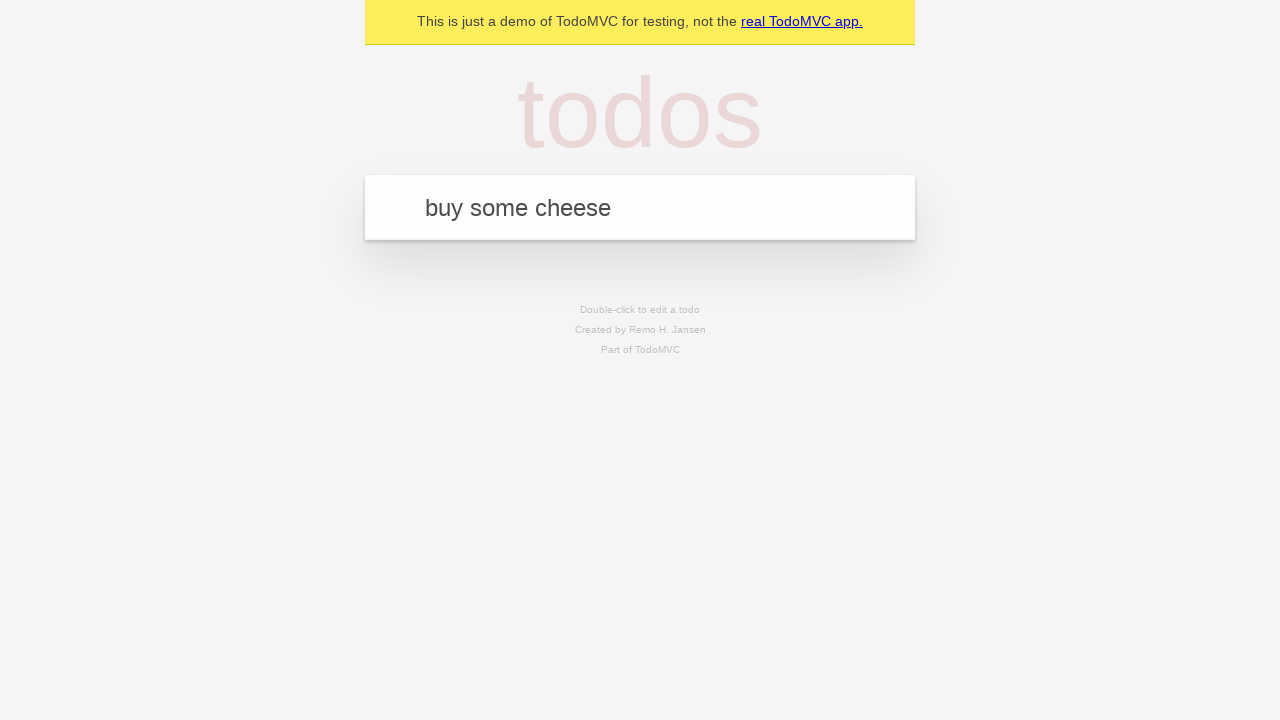

Pressed Enter to add 'buy some cheese' to the todo list on internal:attr=[placeholder="What needs to be done?"i]
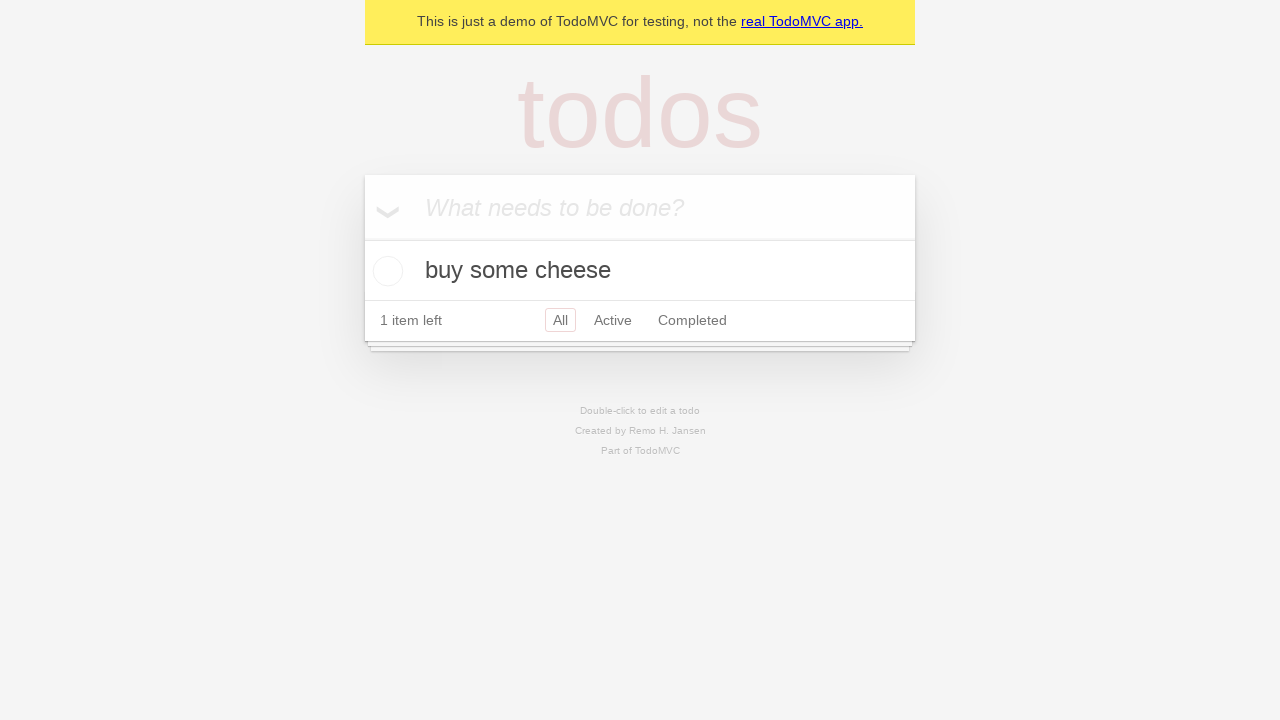

Filled todo input with 'feed the cat' on internal:attr=[placeholder="What needs to be done?"i]
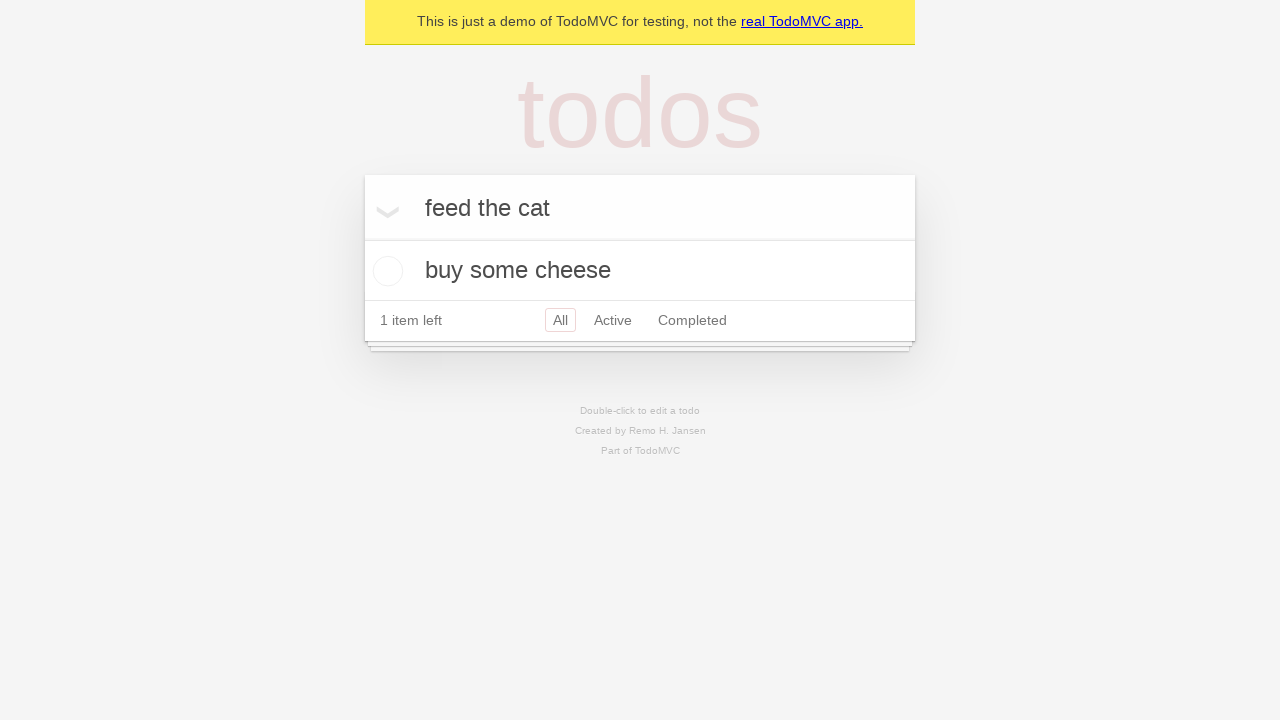

Pressed Enter to add 'feed the cat' to the todo list on internal:attr=[placeholder="What needs to be done?"i]
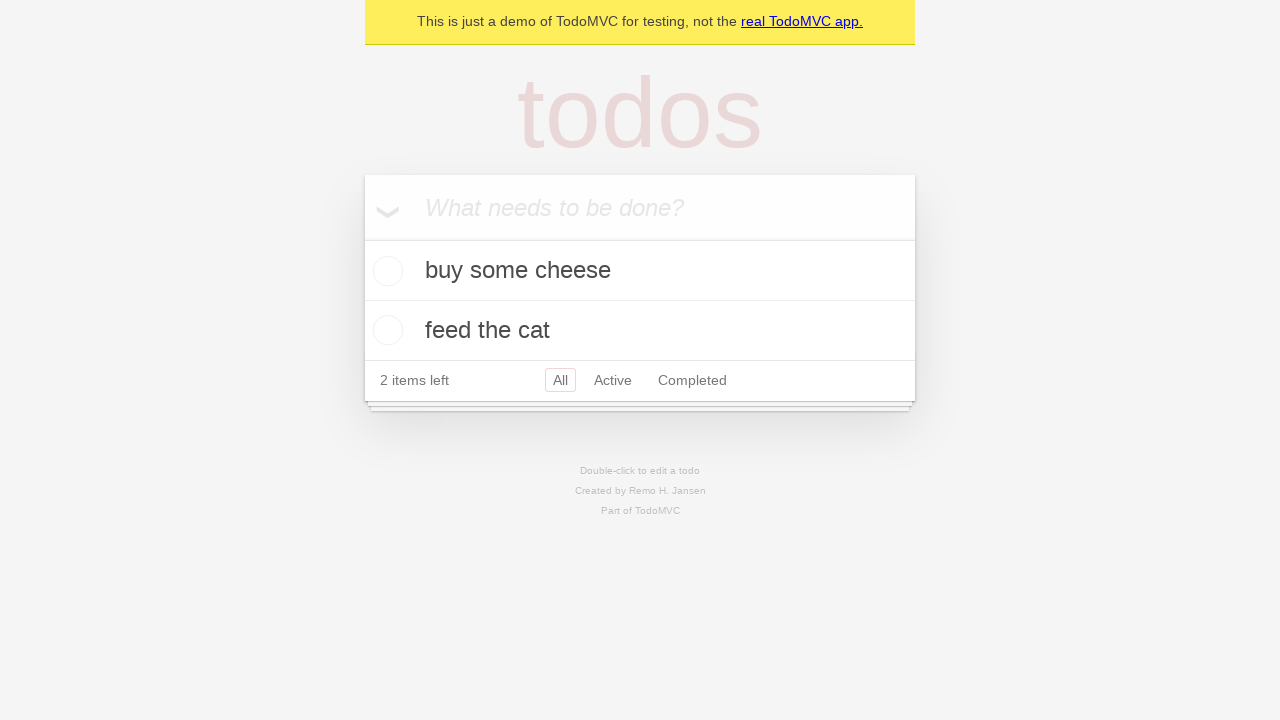

Filled todo input with 'book a doctors appointment' on internal:attr=[placeholder="What needs to be done?"i]
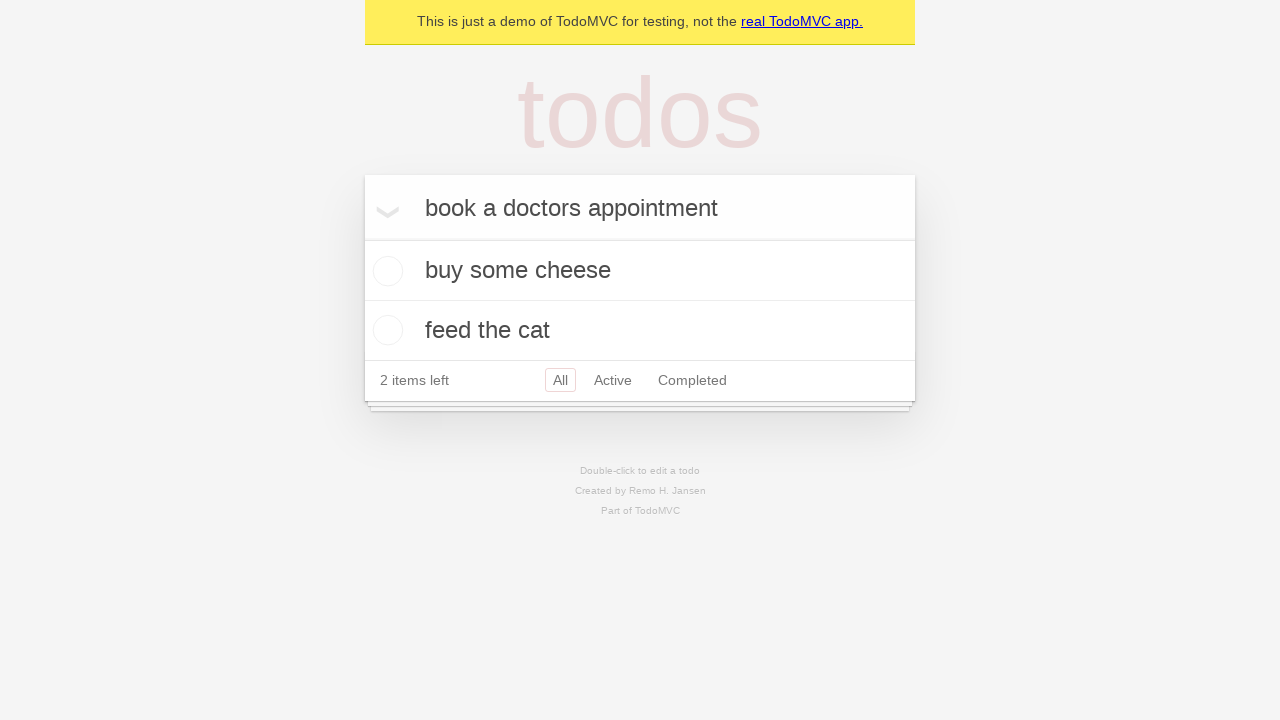

Pressed Enter to add 'book a doctors appointment' to the todo list on internal:attr=[placeholder="What needs to be done?"i]
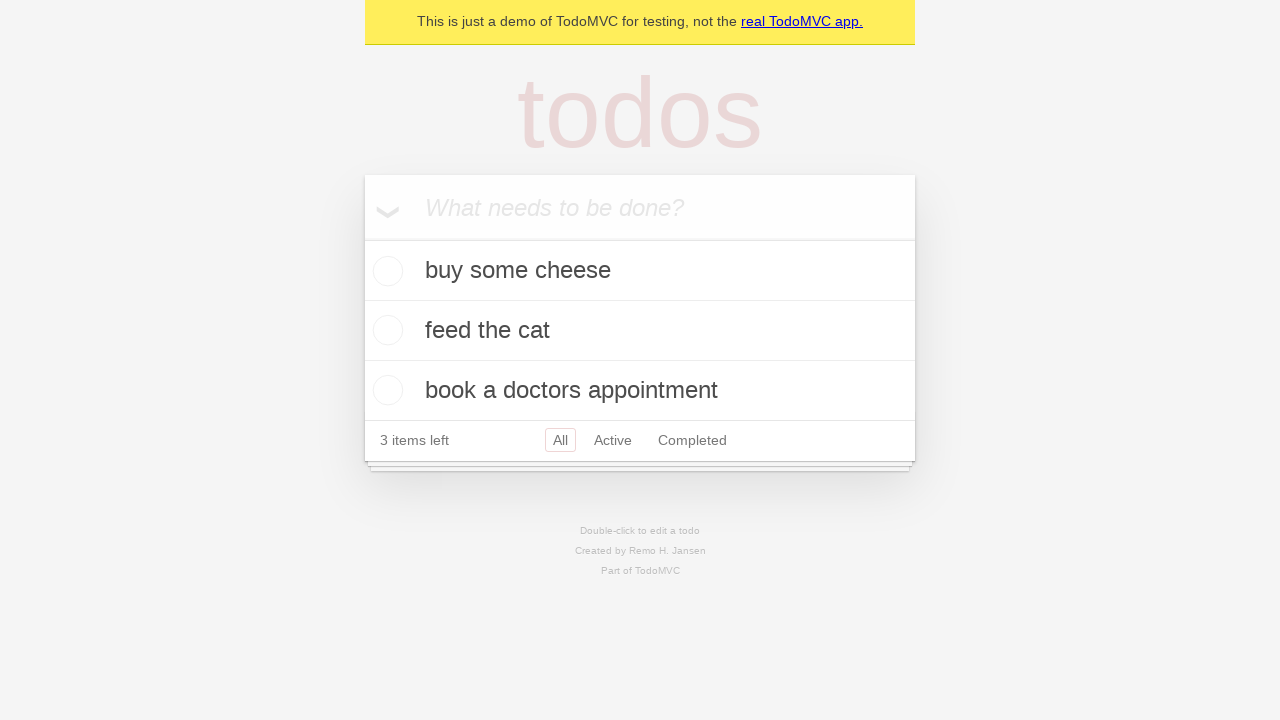

Waited for all 3 todo items to load
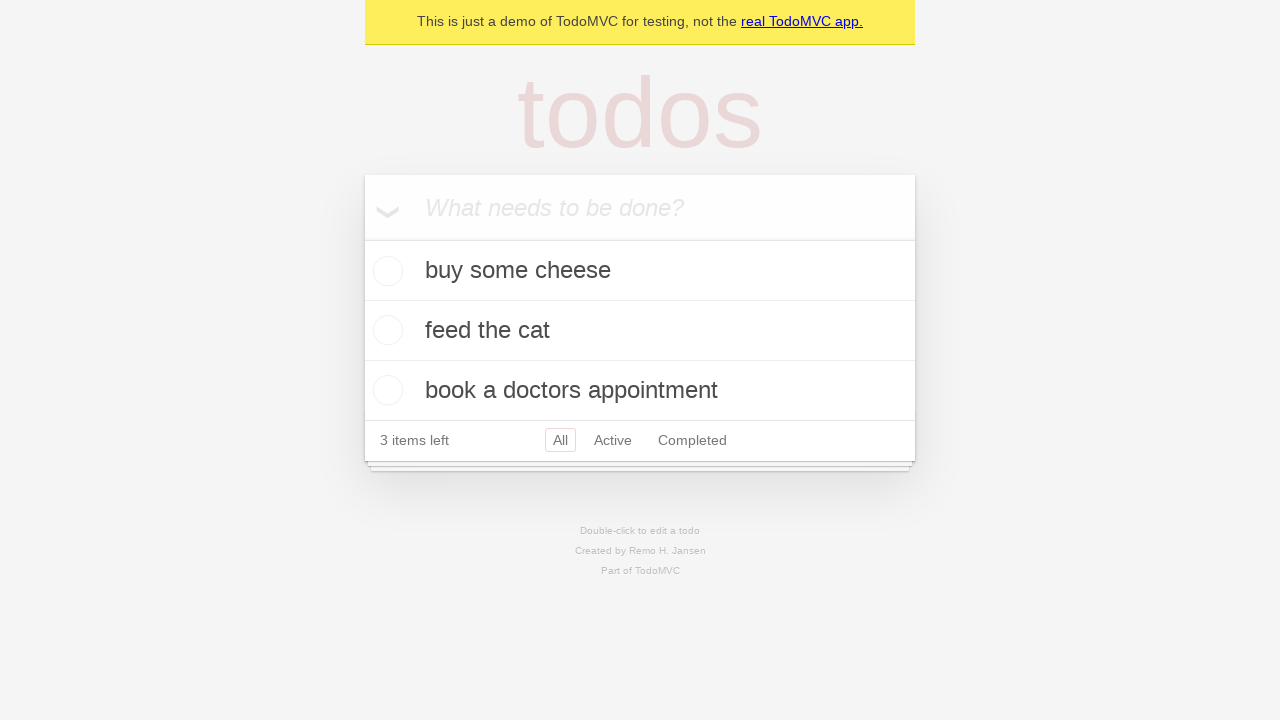

Located all todo items
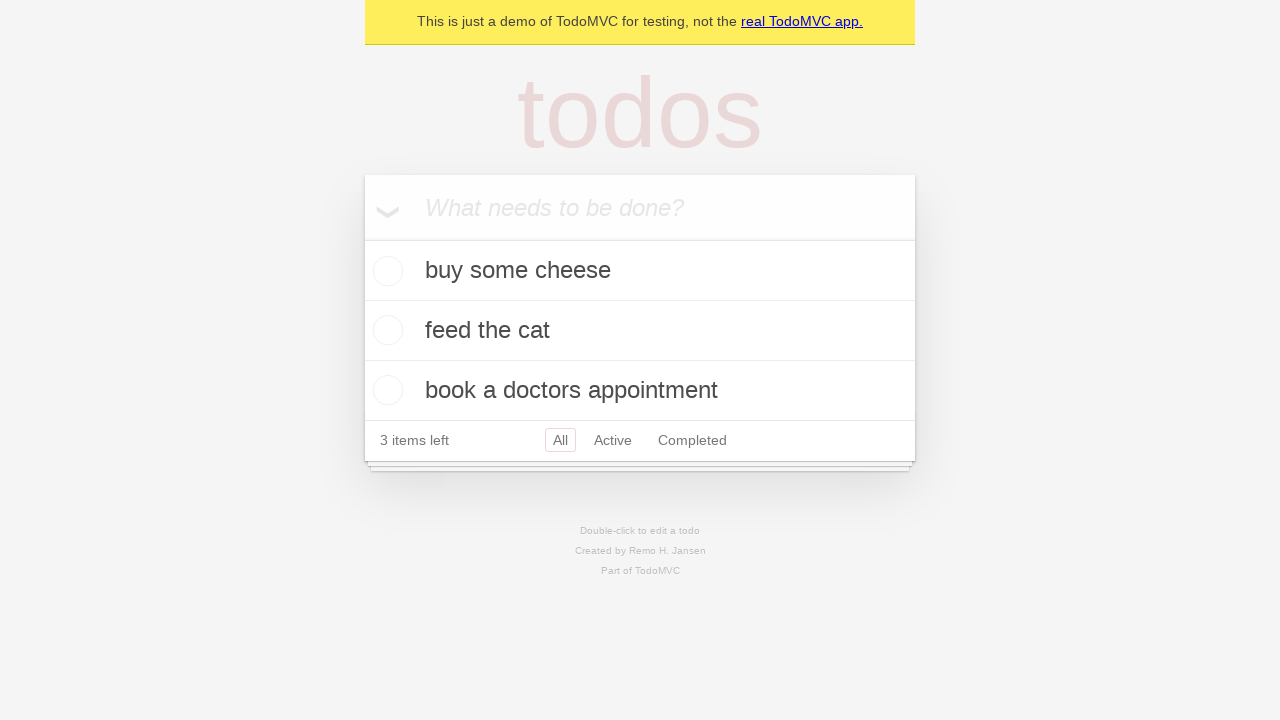

Checked the second todo item to mark it as completed at (385, 330) on internal:testid=[data-testid="todo-item"s] >> nth=1 >> internal:role=checkbox
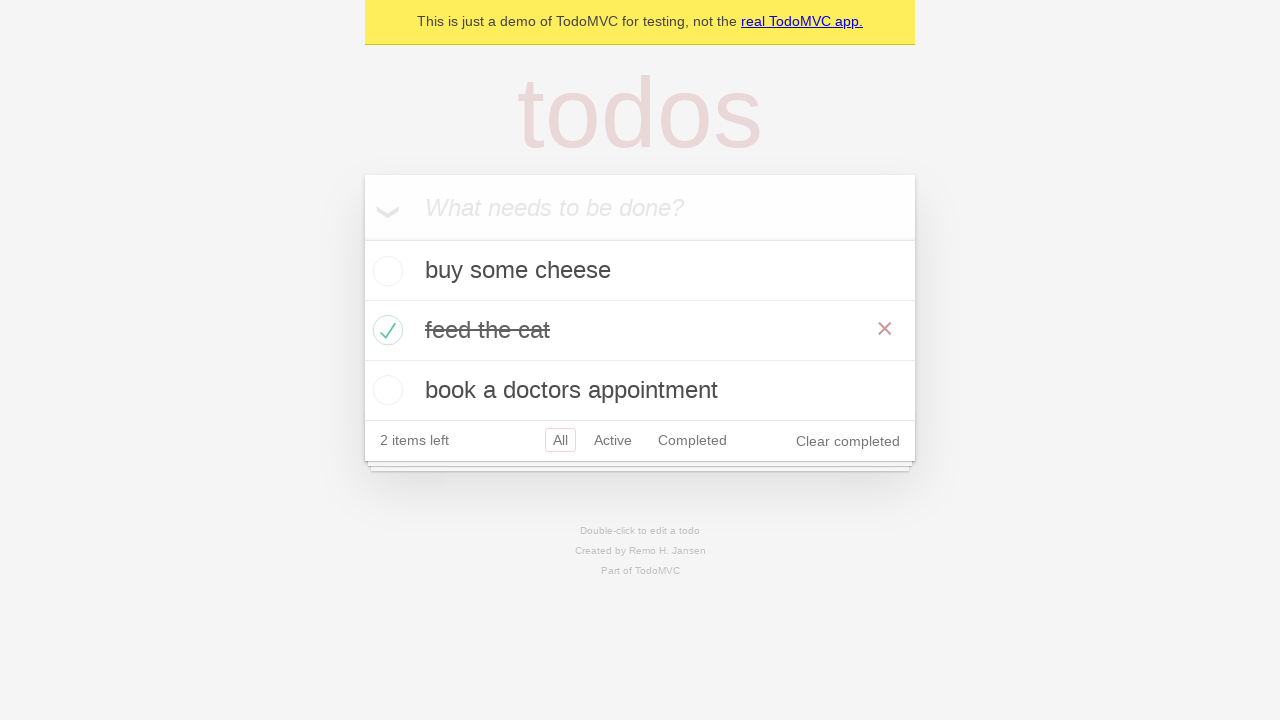

Clicked the 'Clear completed' button at (848, 441) on internal:role=button[name="Clear completed"i]
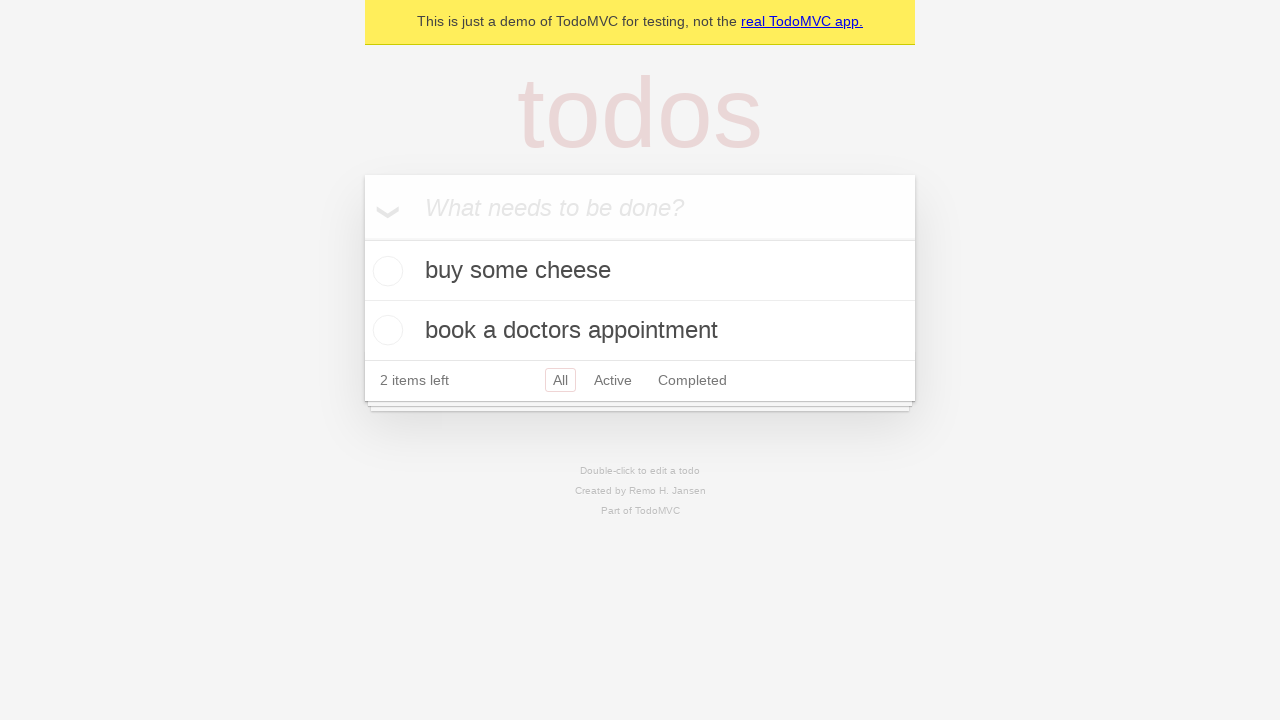

Waited for completed item to be removed, leaving 2 items in the list
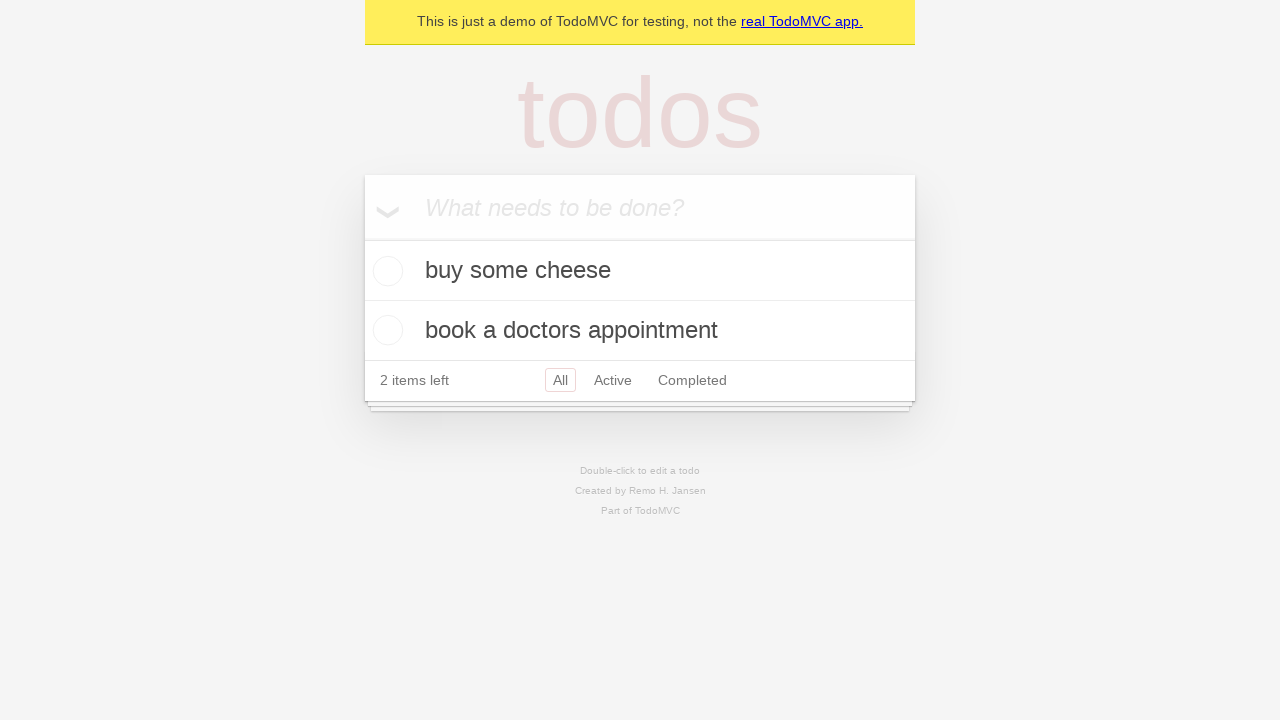

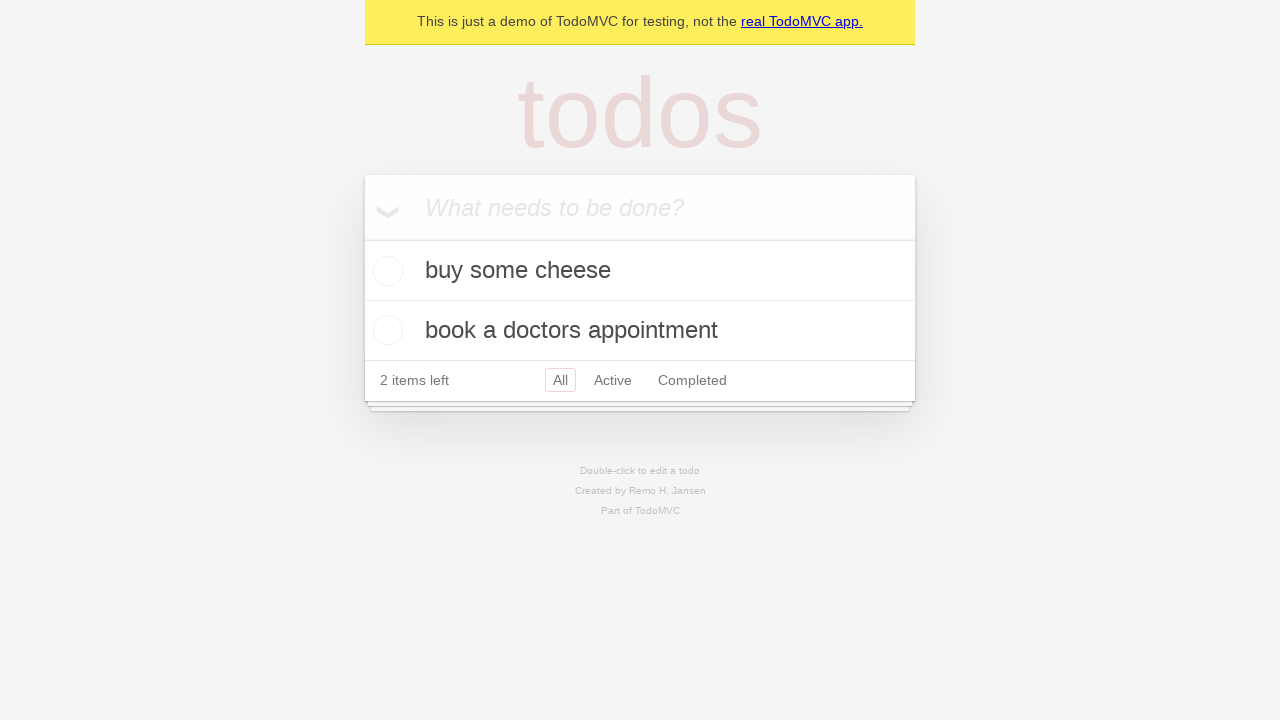